Tests dynamic content loading by clicking a start button and verifying that "Hello World!" text appears after loading

Starting URL: https://the-internet.herokuapp.com/dynamic_loading/2

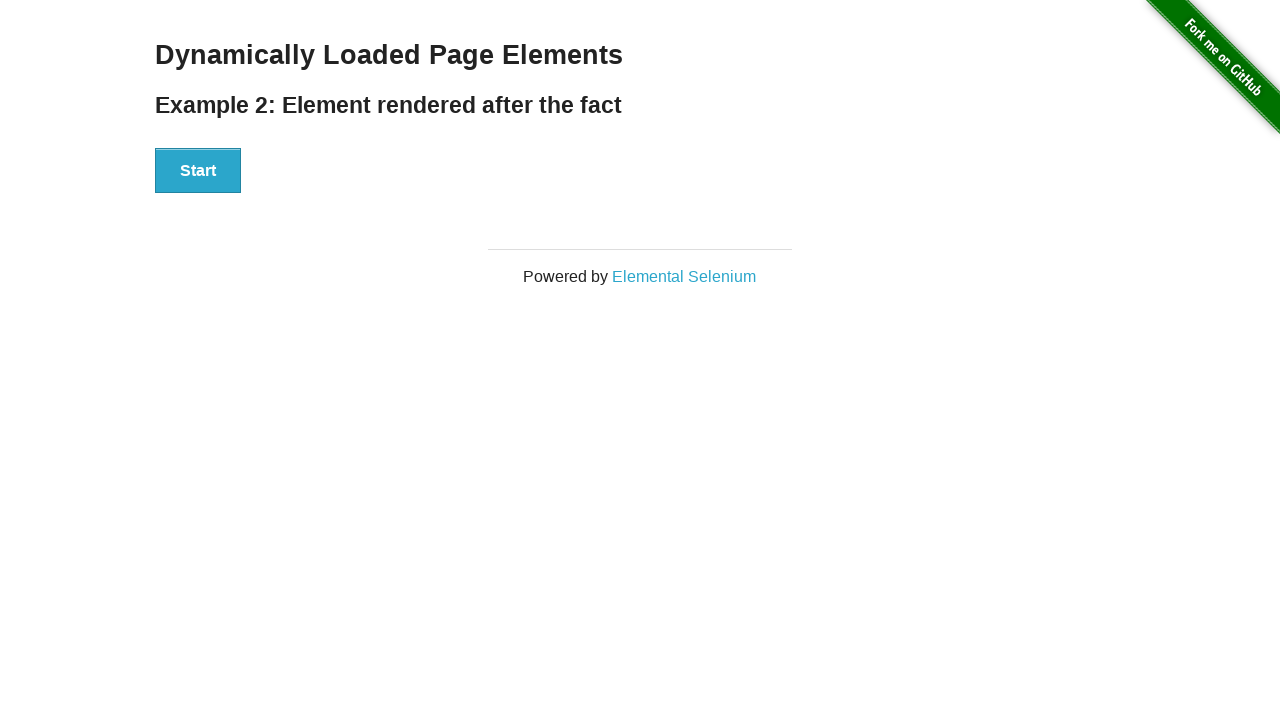

Clicked start button to trigger dynamic content loading at (198, 171) on div[id='start'] > button
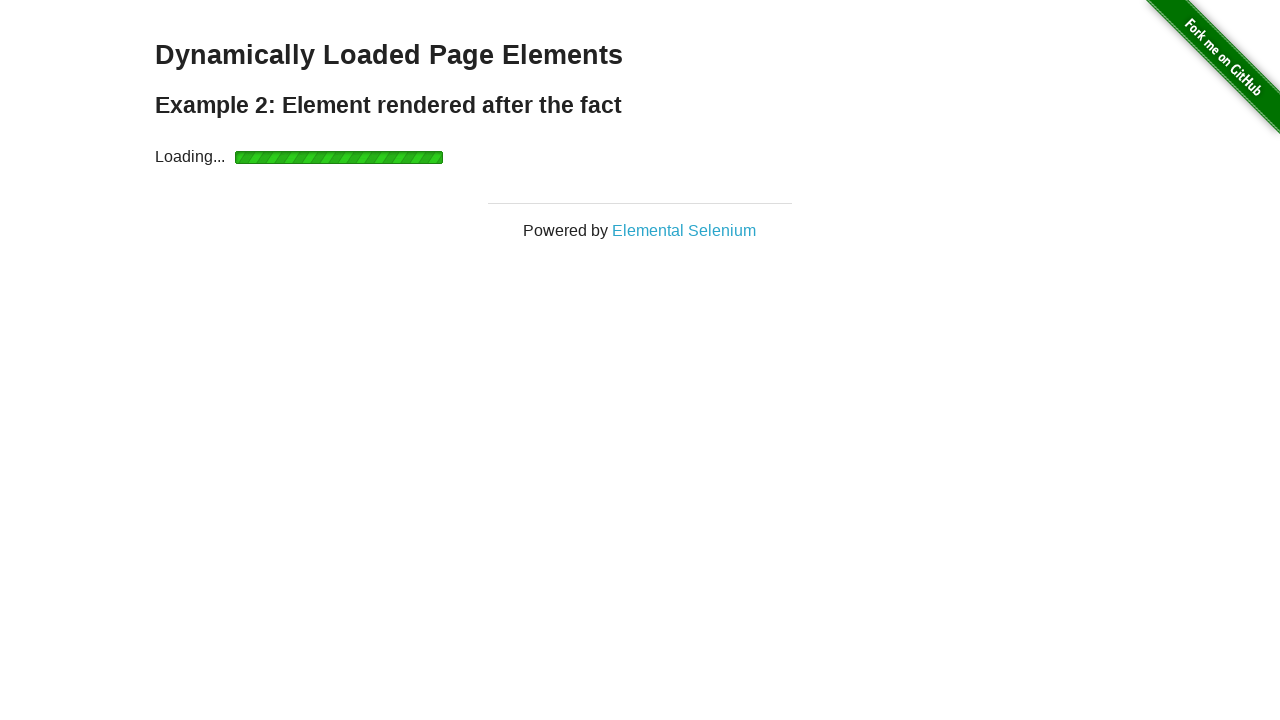

Waited for finish element with 'Hello World!' text to become visible
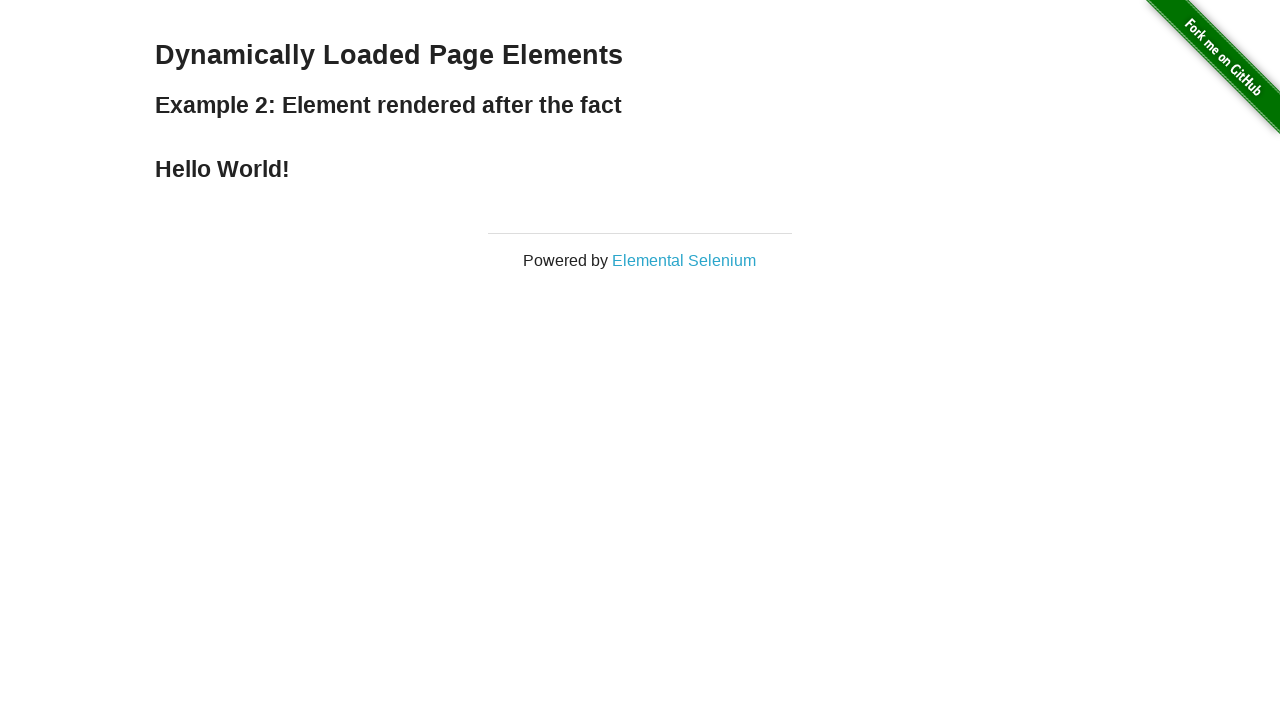

Located finish element containing 'Hello World!' text
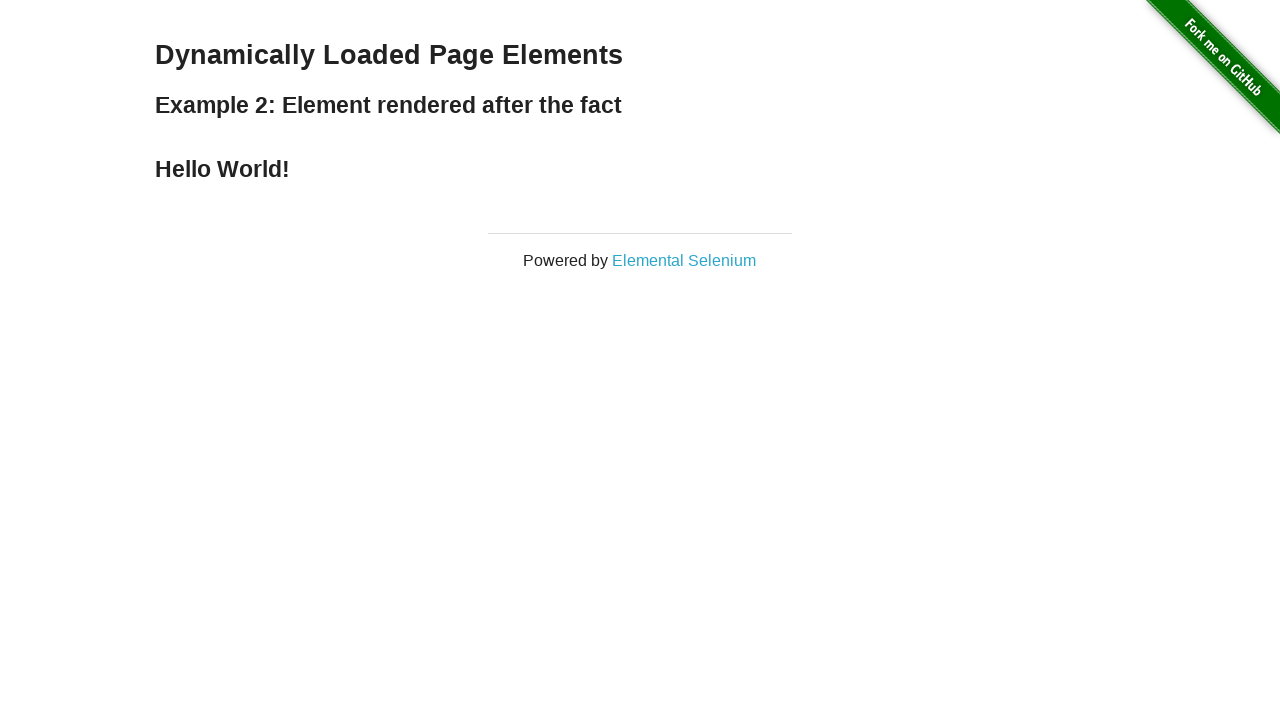

Verified that finish element contains exactly 'Hello World!' text
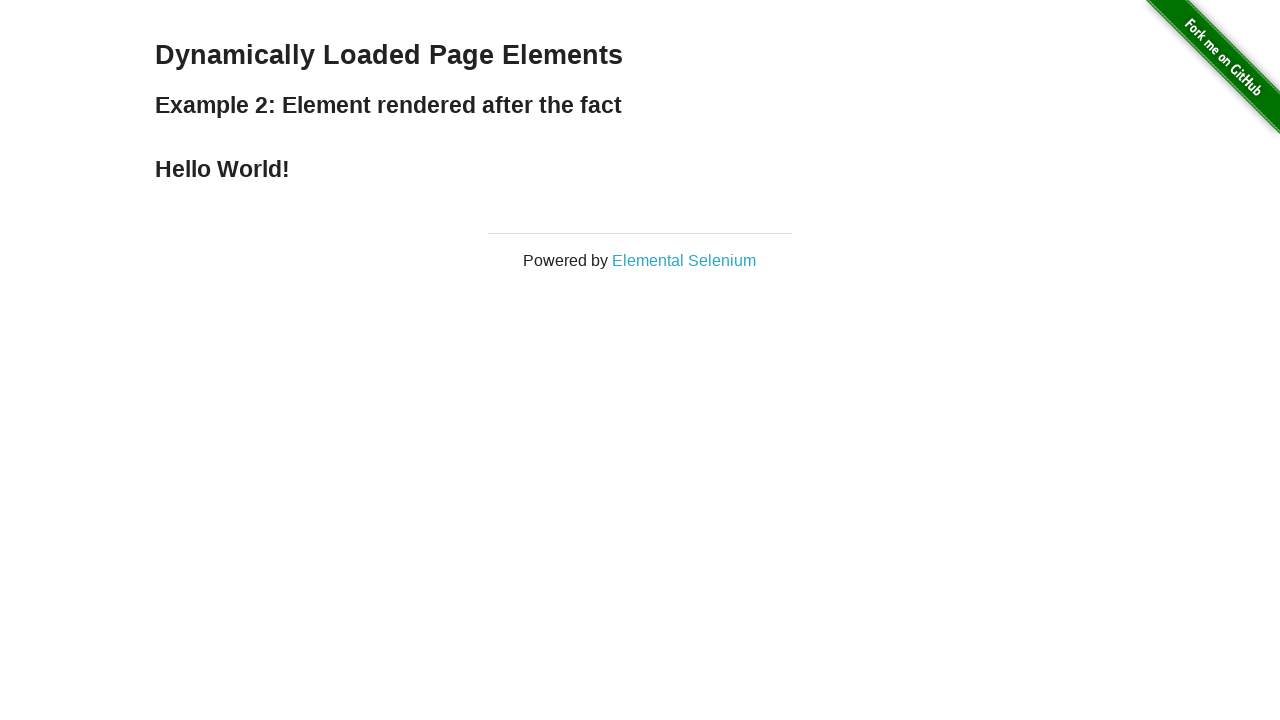

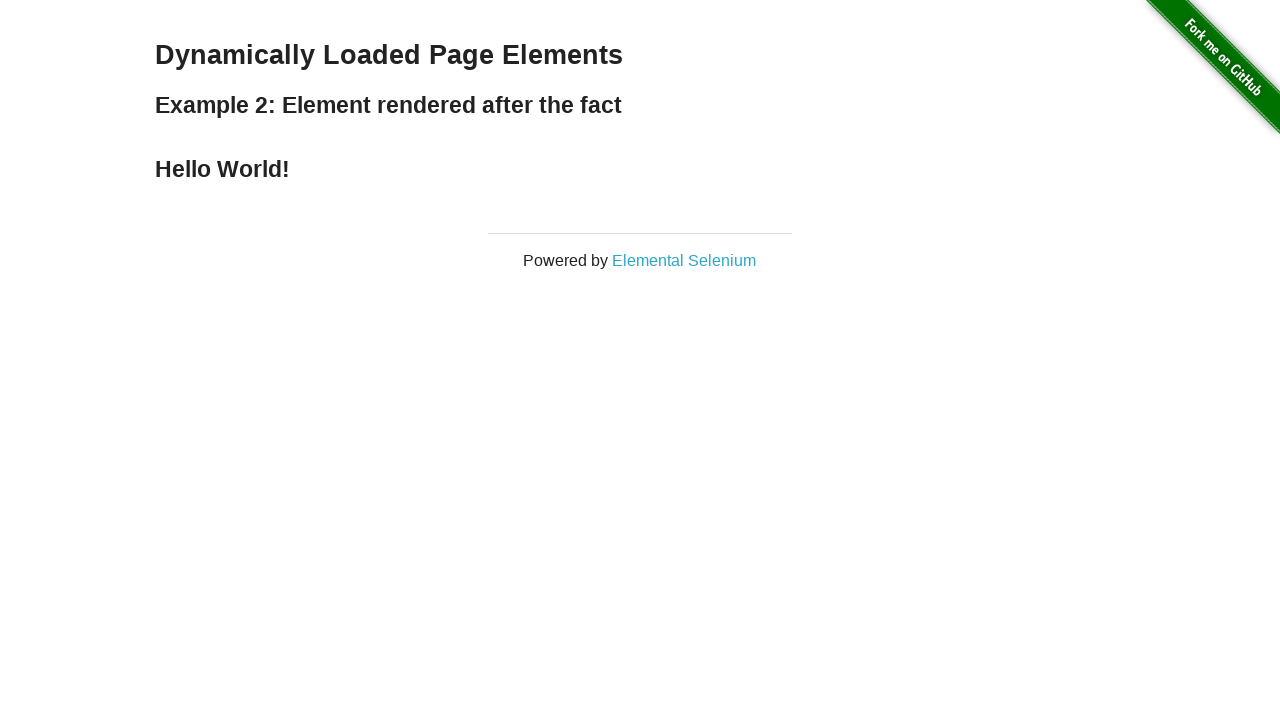